Tests that pressing Escape cancels the edit and restores original text

Starting URL: https://demo.playwright.dev/todomvc

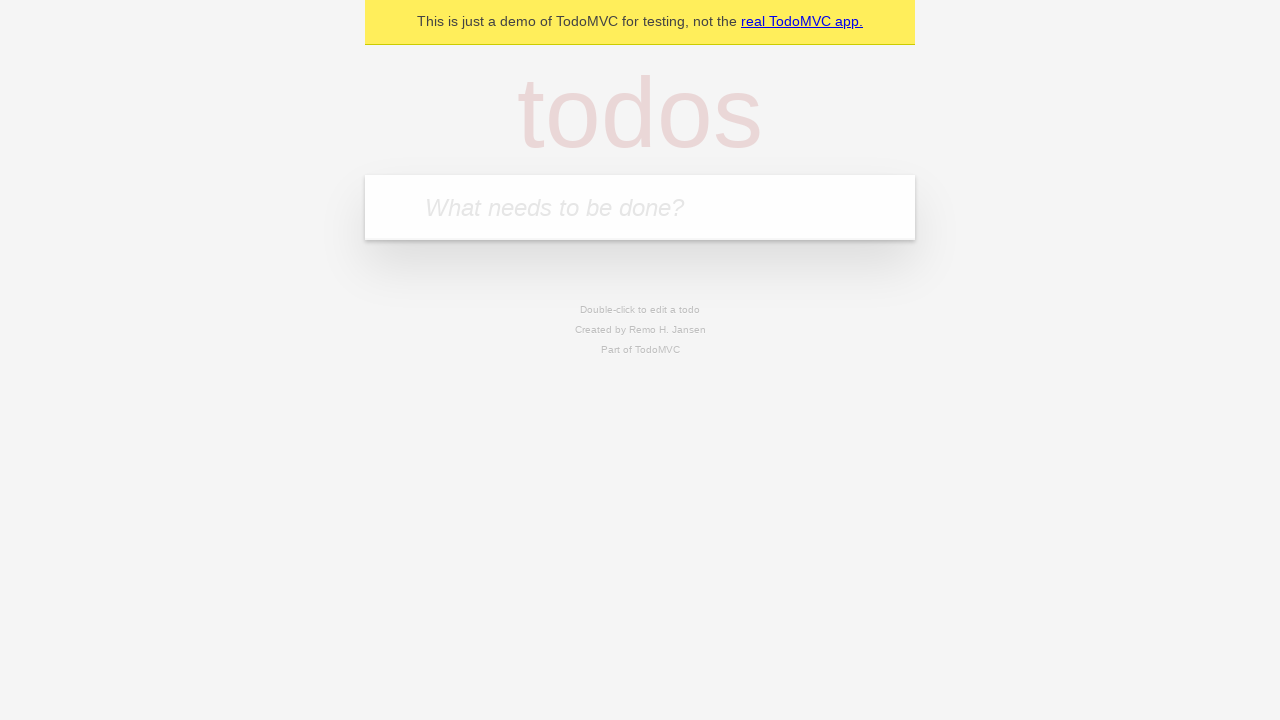

Filled first todo input with 'buy some cheese' on internal:attr=[placeholder="What needs to be done?"i]
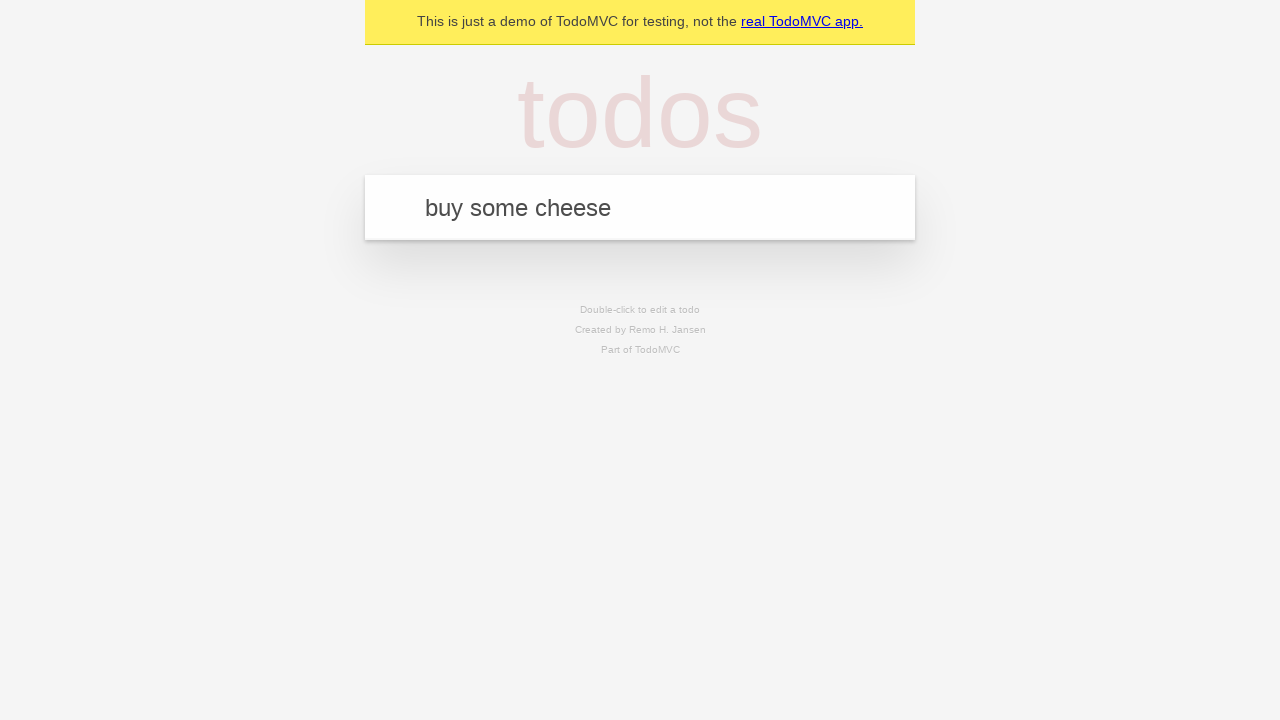

Pressed Enter to create first todo on internal:attr=[placeholder="What needs to be done?"i]
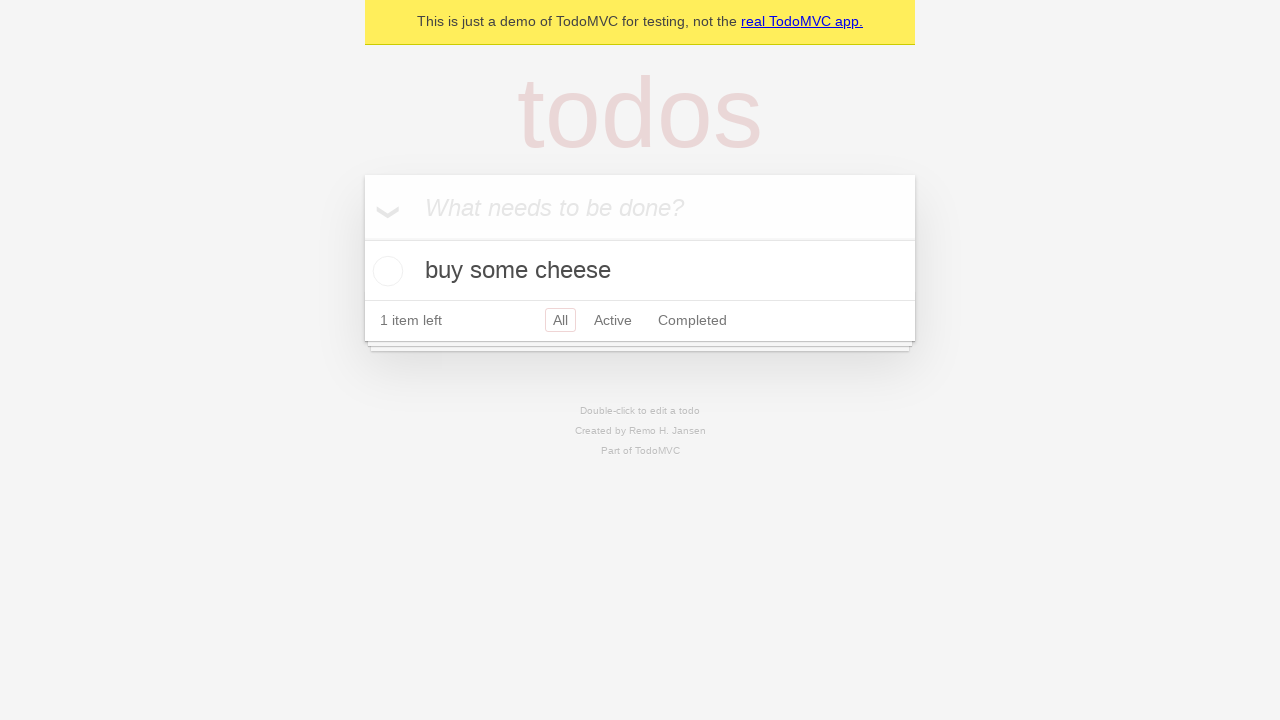

Filled second todo input with 'feed the cat' on internal:attr=[placeholder="What needs to be done?"i]
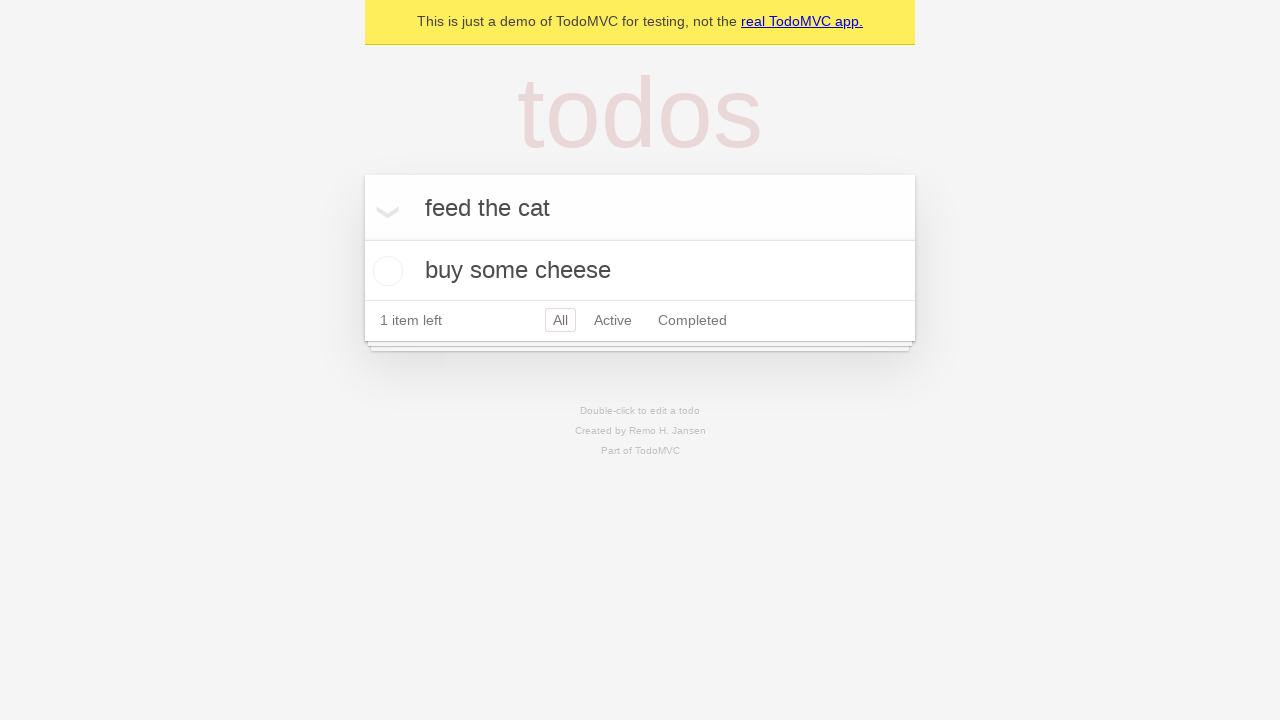

Pressed Enter to create second todo on internal:attr=[placeholder="What needs to be done?"i]
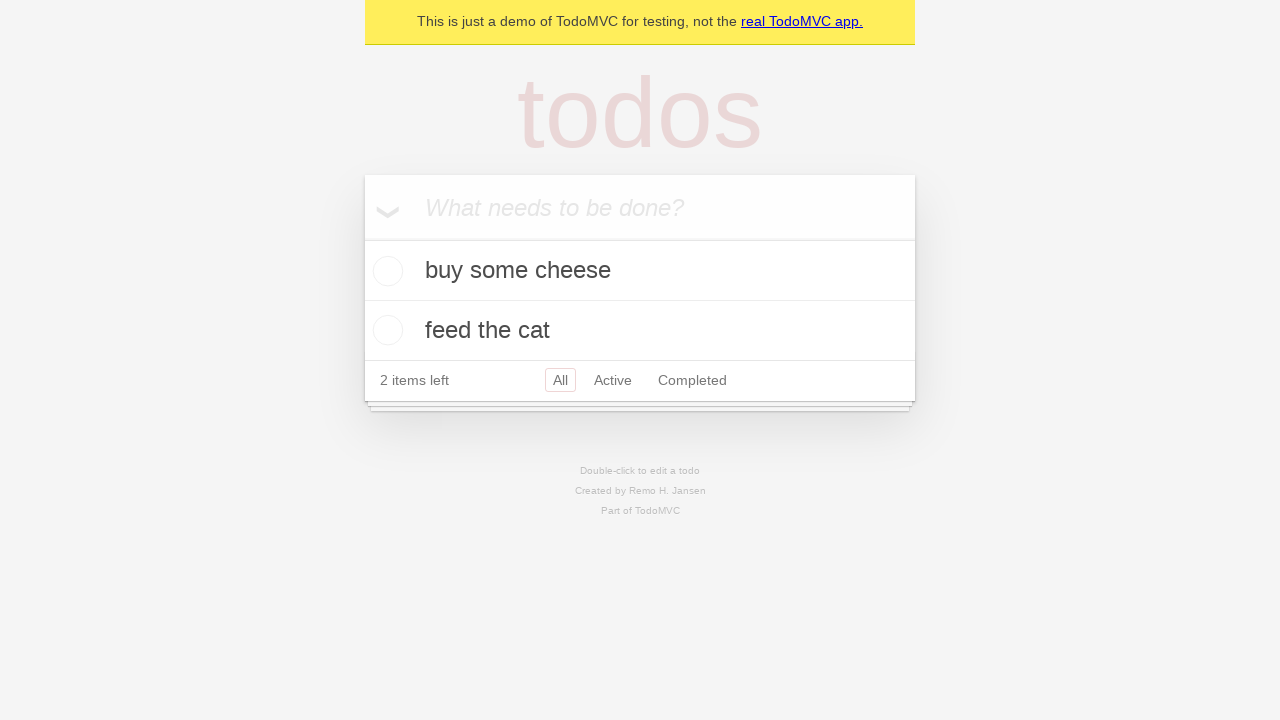

Filled third todo input with 'book a doctors appointment' on internal:attr=[placeholder="What needs to be done?"i]
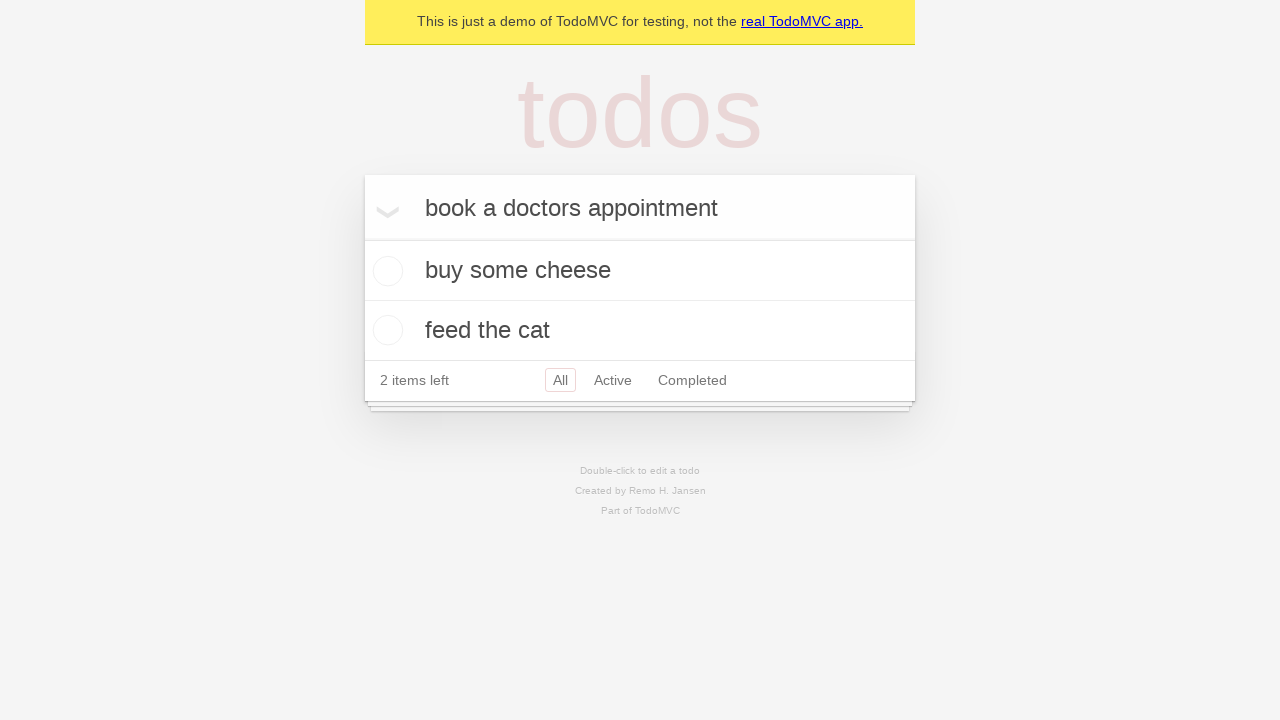

Pressed Enter to create third todo on internal:attr=[placeholder="What needs to be done?"i]
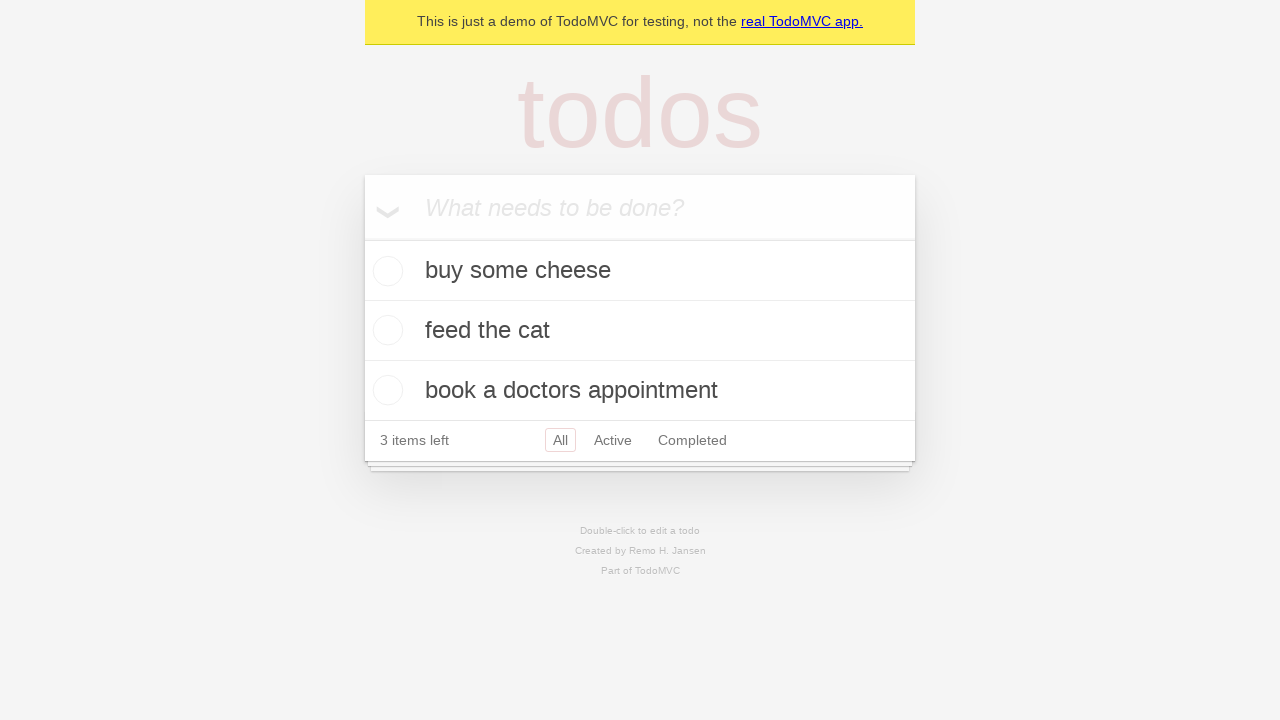

Double-clicked second todo item to enter edit mode at (640, 331) on internal:testid=[data-testid="todo-item"s] >> nth=1
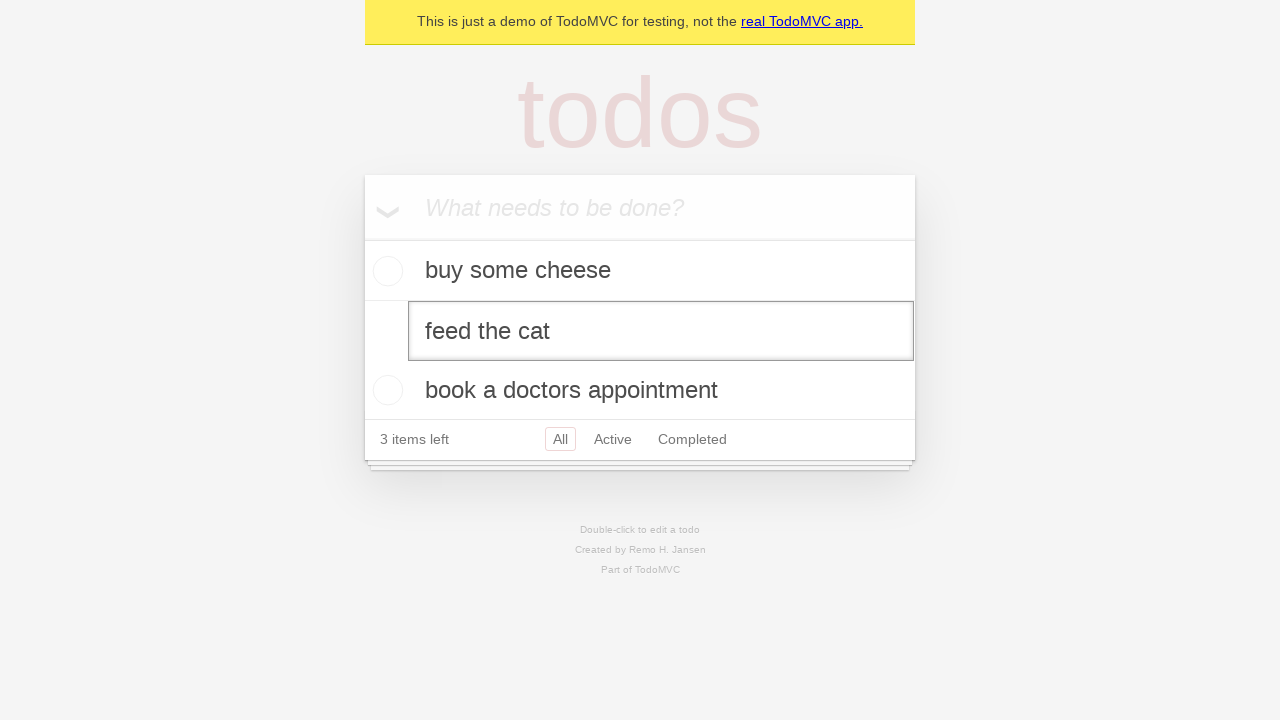

Changed edit text to 'buy some sausages' on internal:testid=[data-testid="todo-item"s] >> nth=1 >> internal:role=textbox[nam
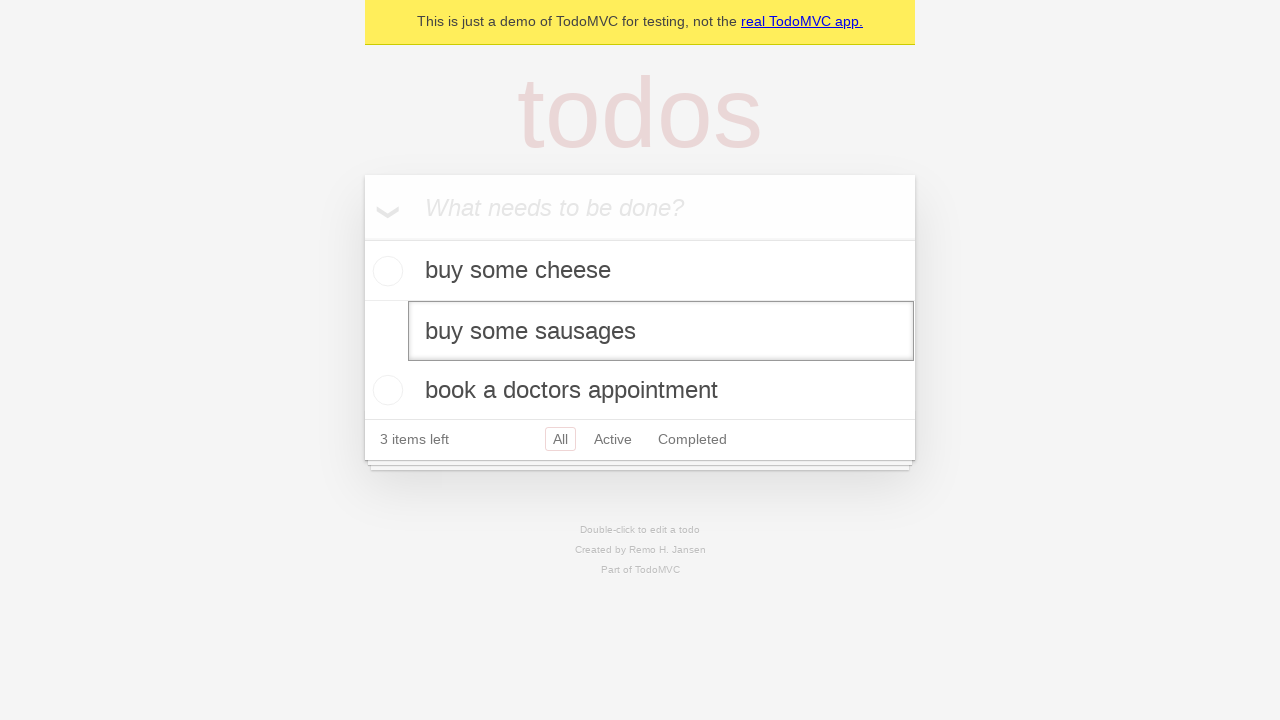

Pressed Escape to cancel edit and restore original text on internal:testid=[data-testid="todo-item"s] >> nth=1 >> internal:role=textbox[nam
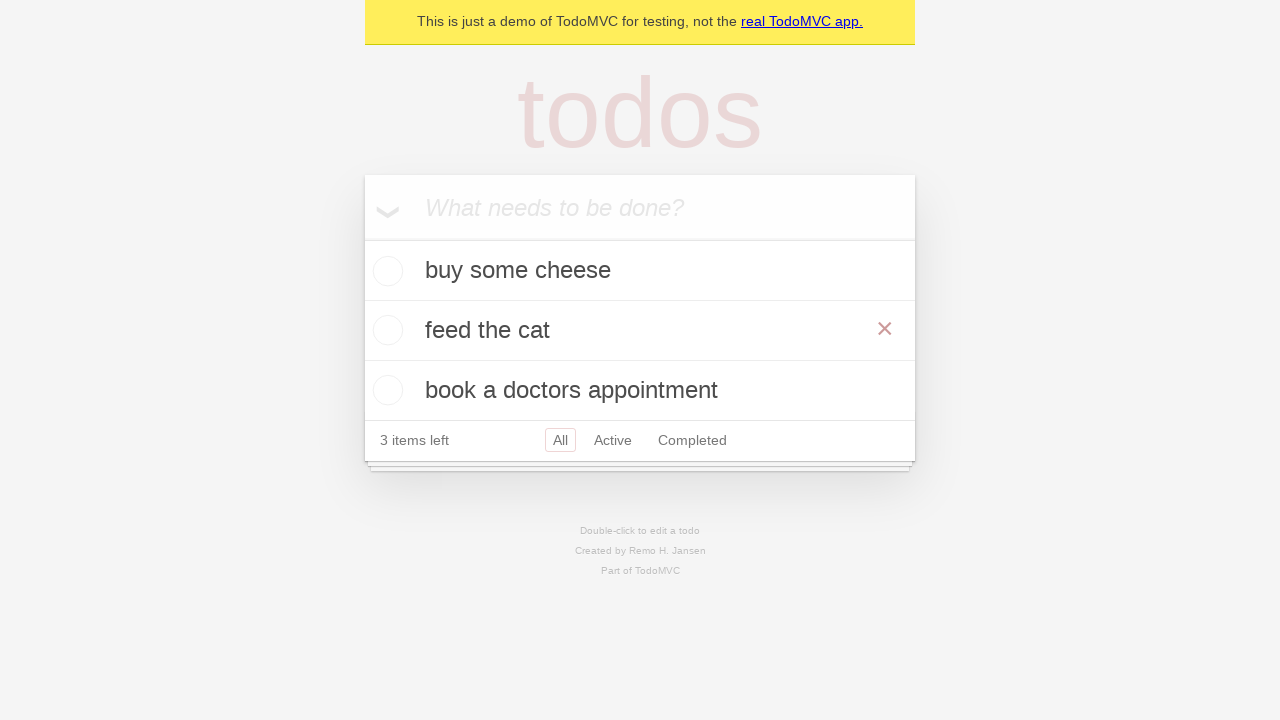

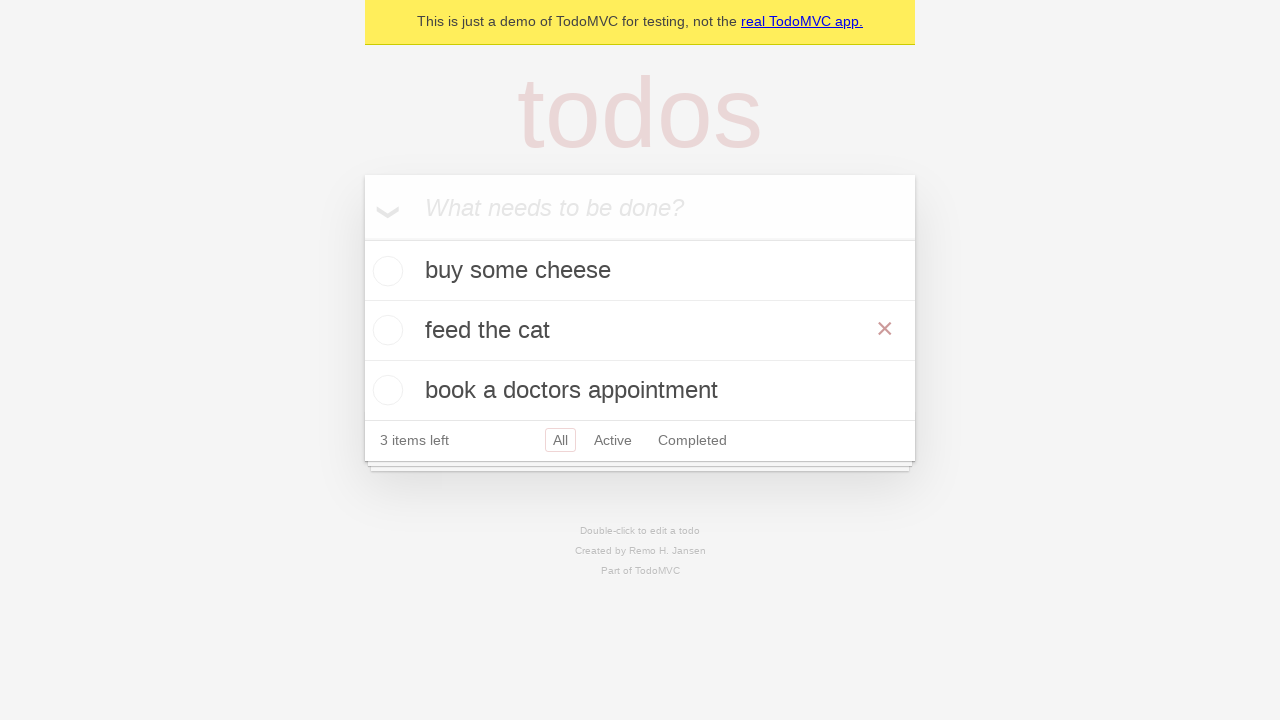